Navigates to a product page on Kurly (Korean e-commerce site) and waits for the page to load

Starting URL: https://www.kurly.com/goods/5065323

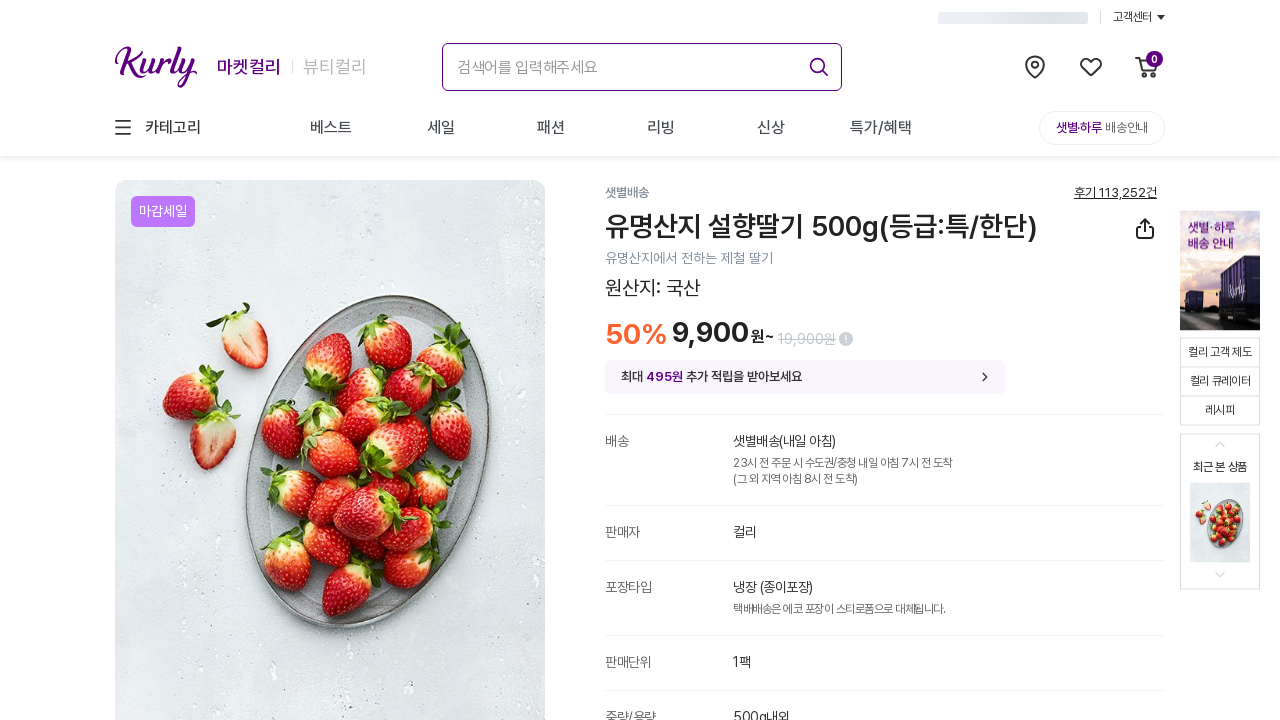

Waited for page DOM to finish loading
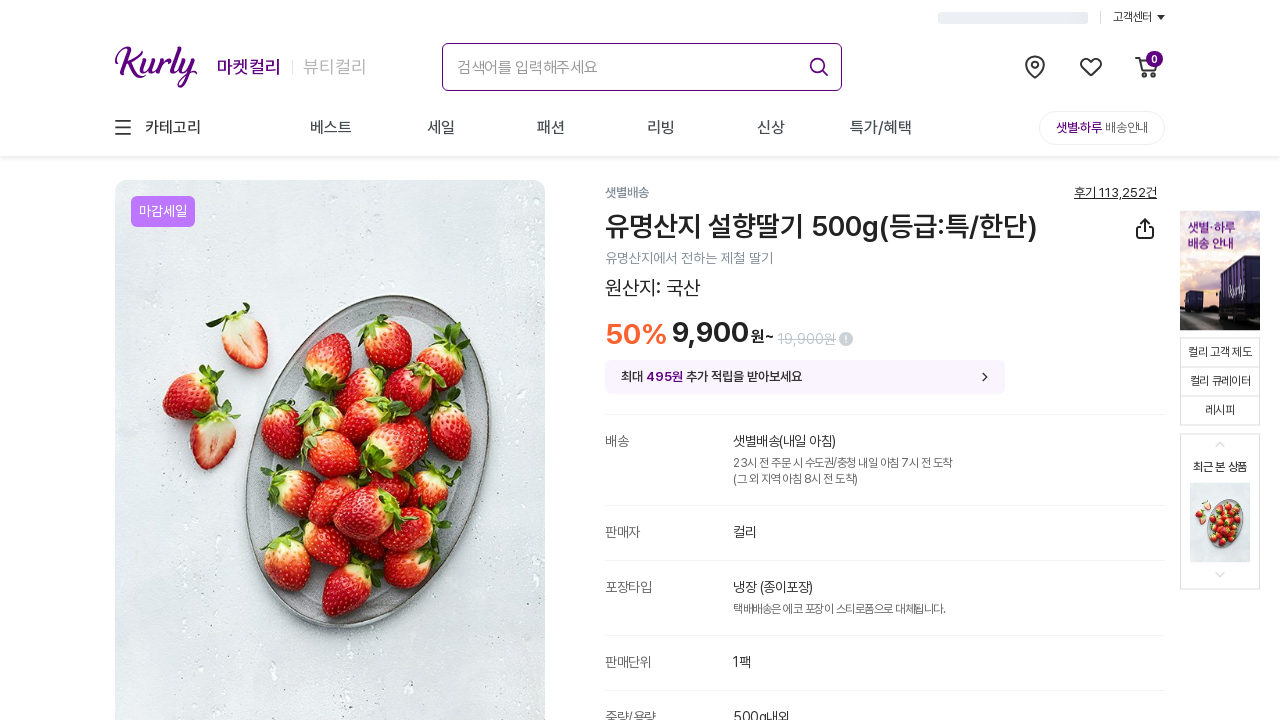

Waited for body element to be visible on Kurly product page
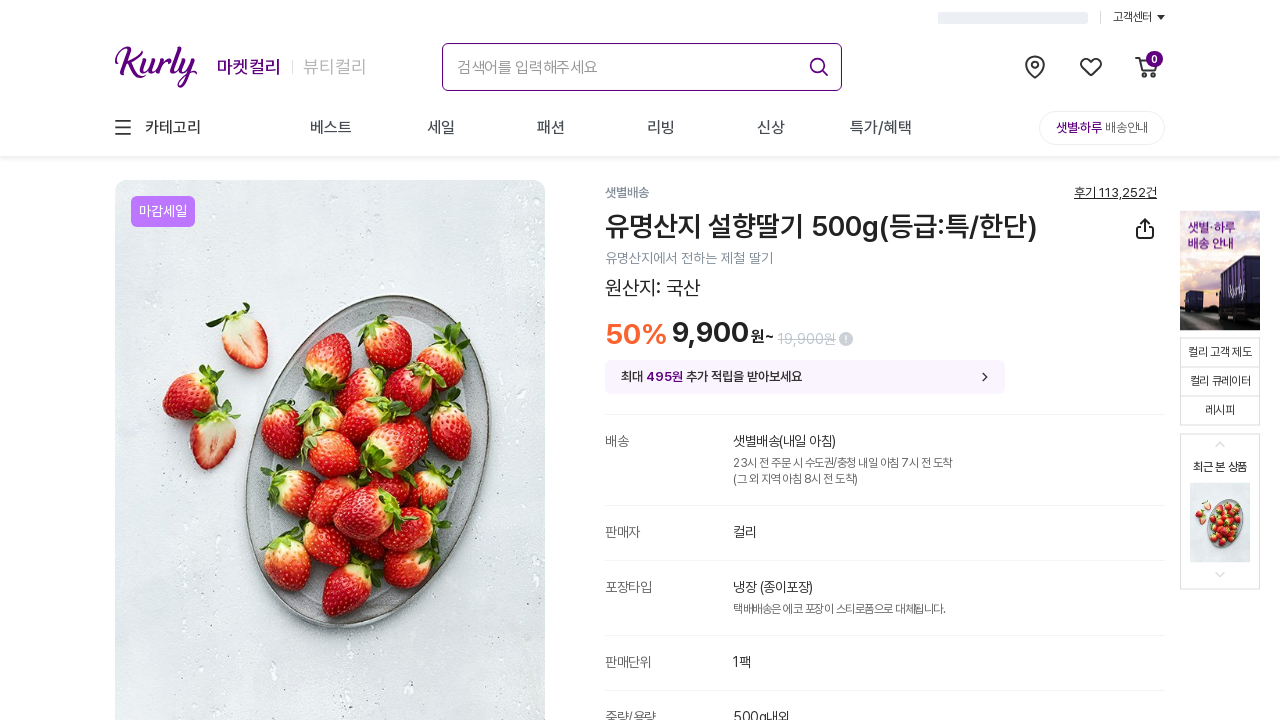

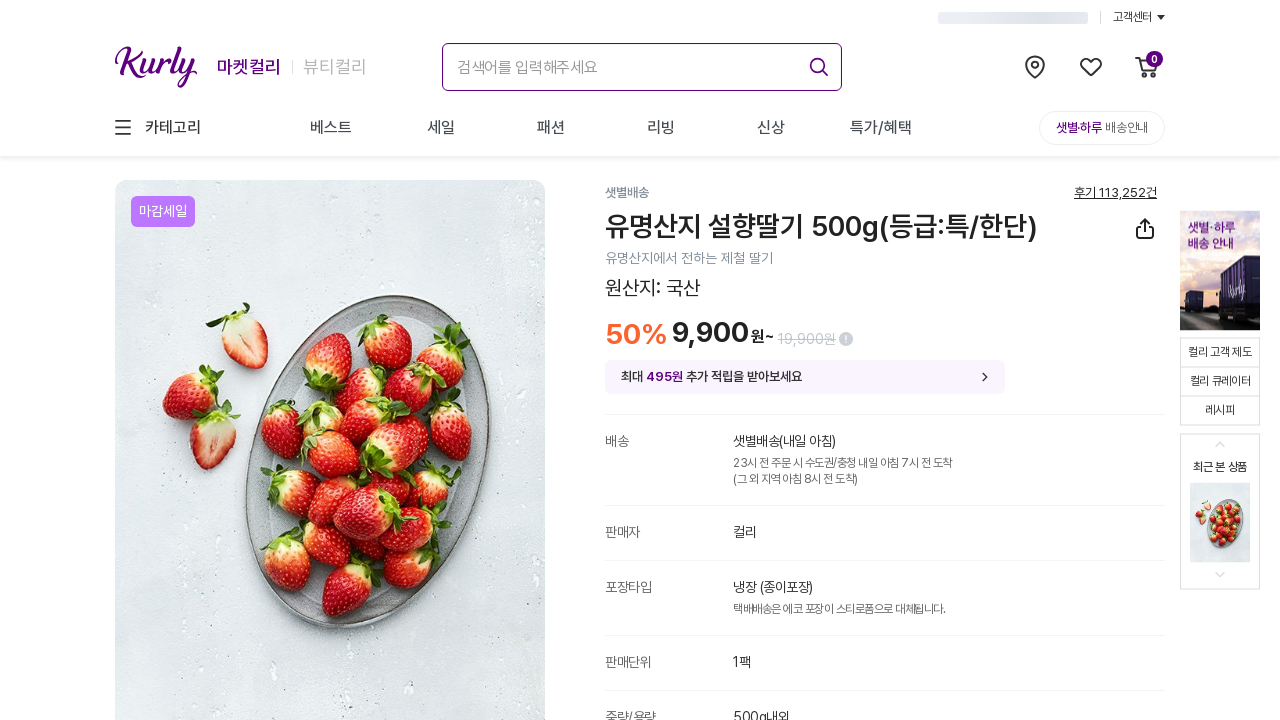